Tests alert confirmation functionality by navigating to the confirm box section and accepting an alert dialog

Starting URL: http://demo.automationtesting.in/Alerts.html

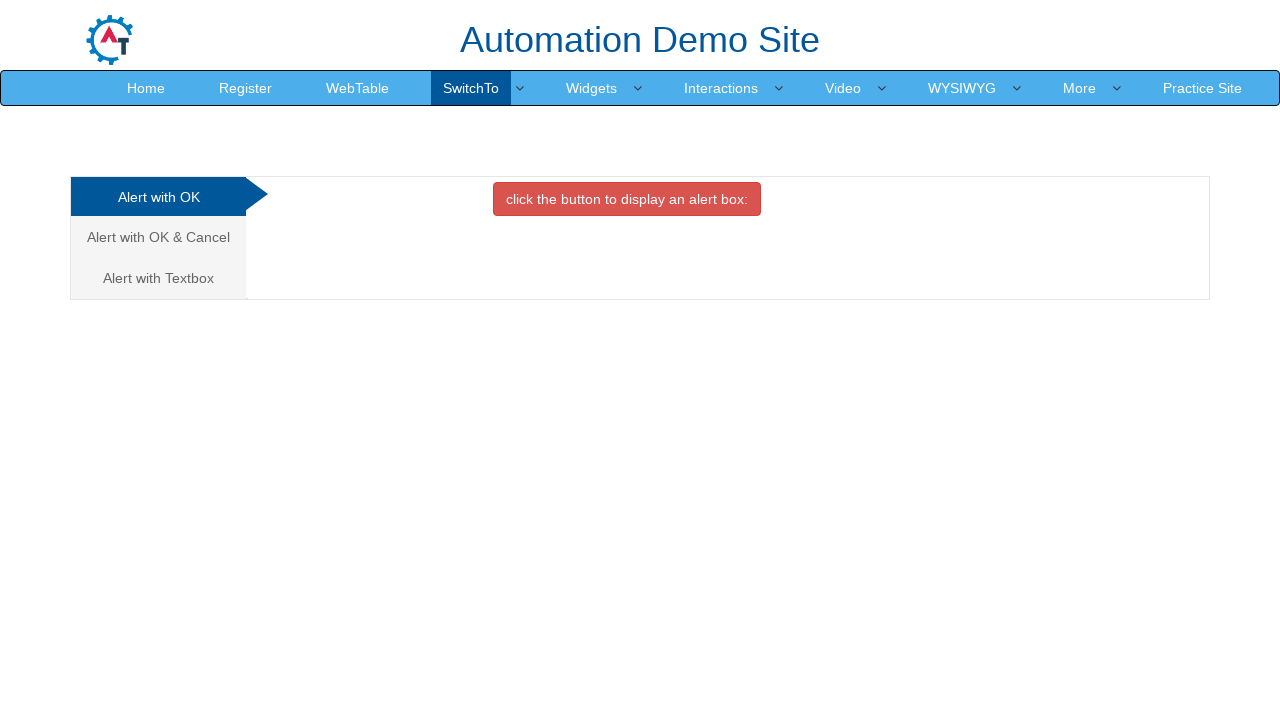

Clicked on the 'Alert with OK & Cancel' tab at (158, 237) on (//a[@class='analystic'])[2]
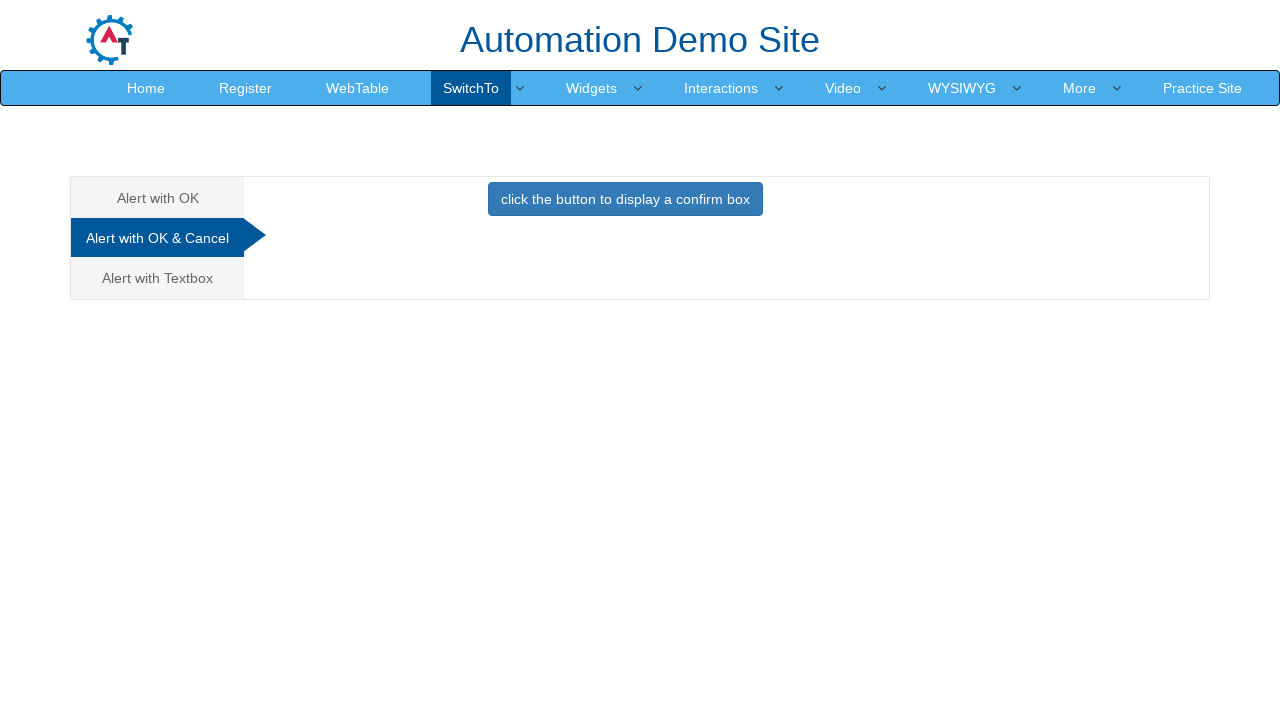

Waited 2 seconds for the confirm box section to load
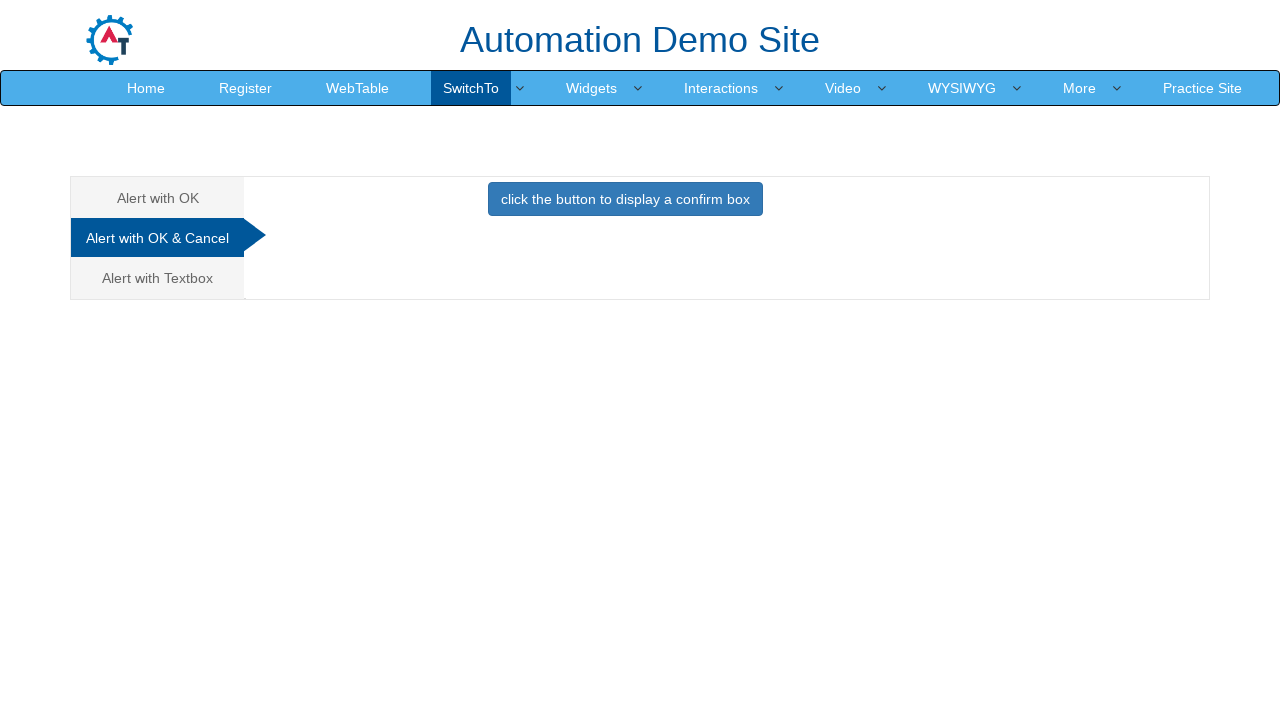

Clicked the button to display confirm box at (625, 199) on xpath=//button[text()='click the button to display a confirm box ']
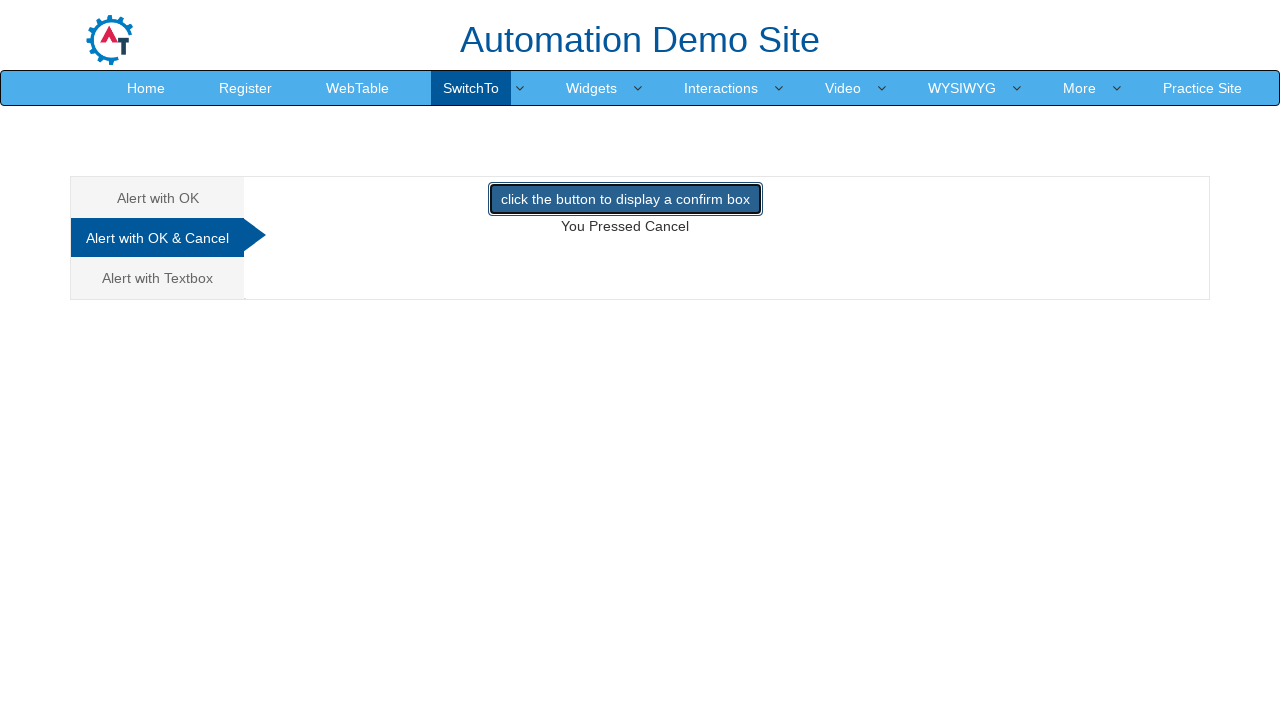

Set up dialog handler and accepted the alert confirmation
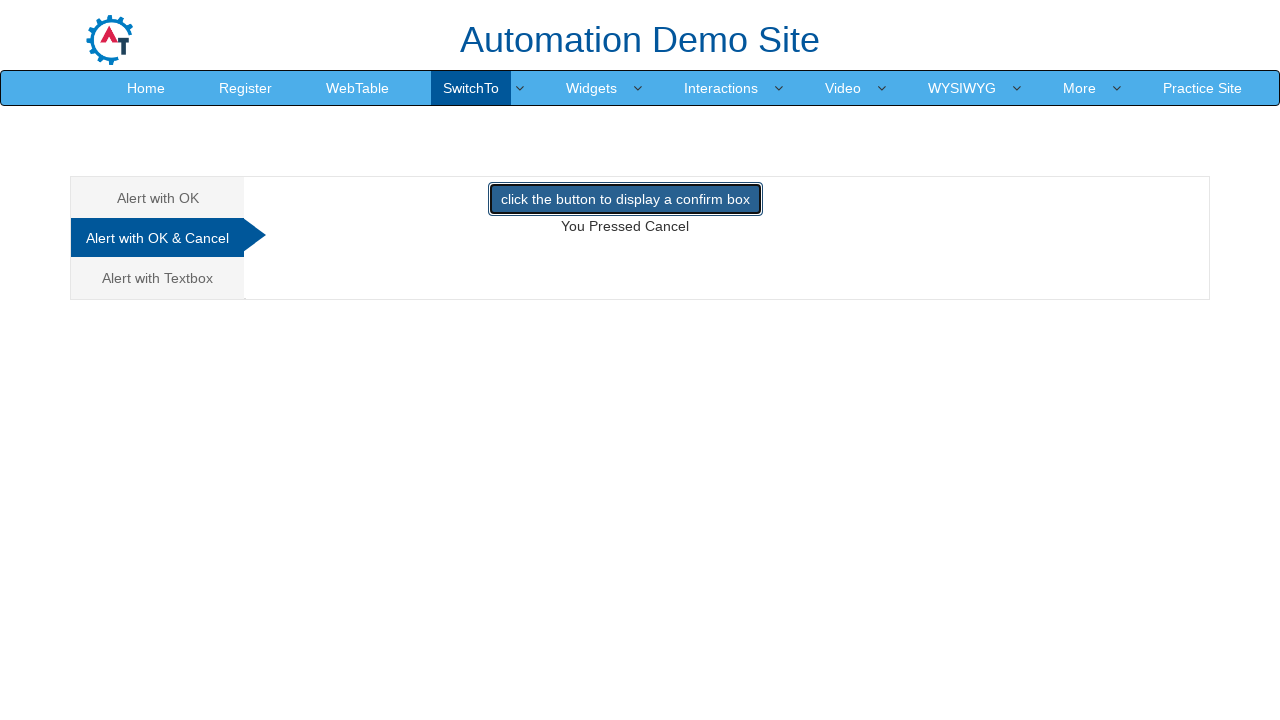

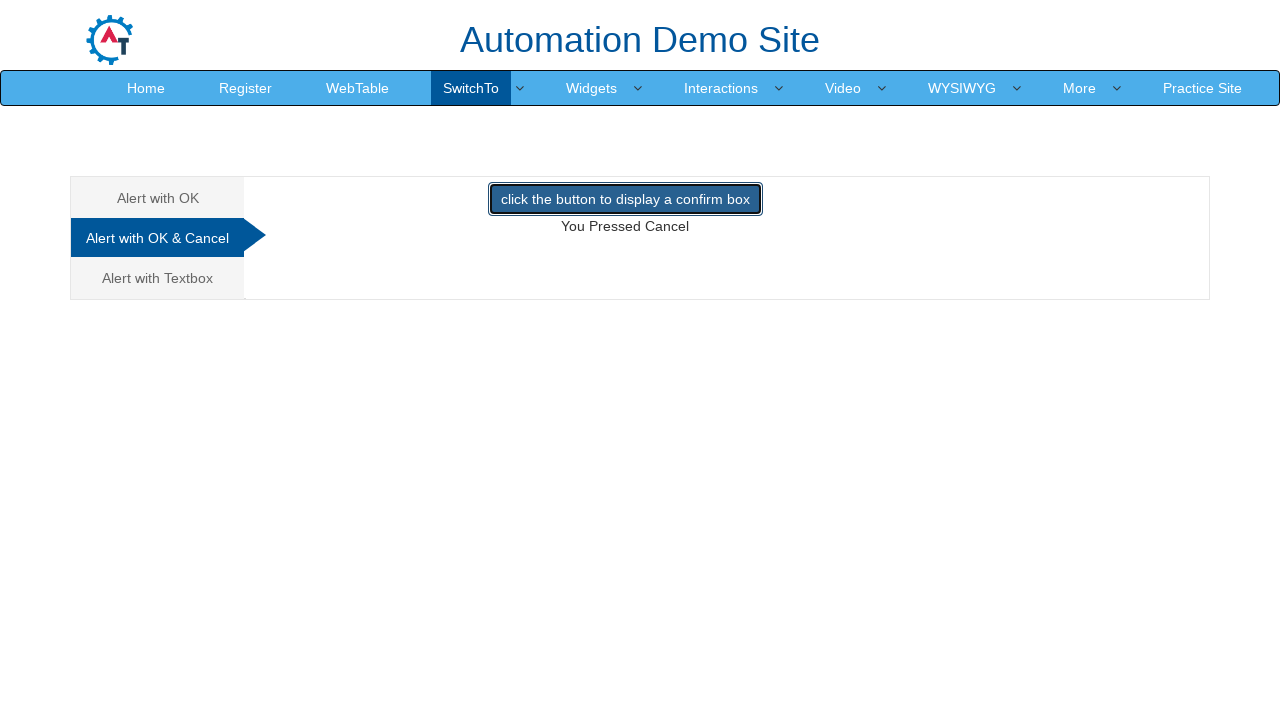